Tests various JavaScript alert types on demoqa.com including simple alerts, delayed alerts, confirmation dialogs, and prompt dialogs with user input.

Starting URL: https://demoqa.com/

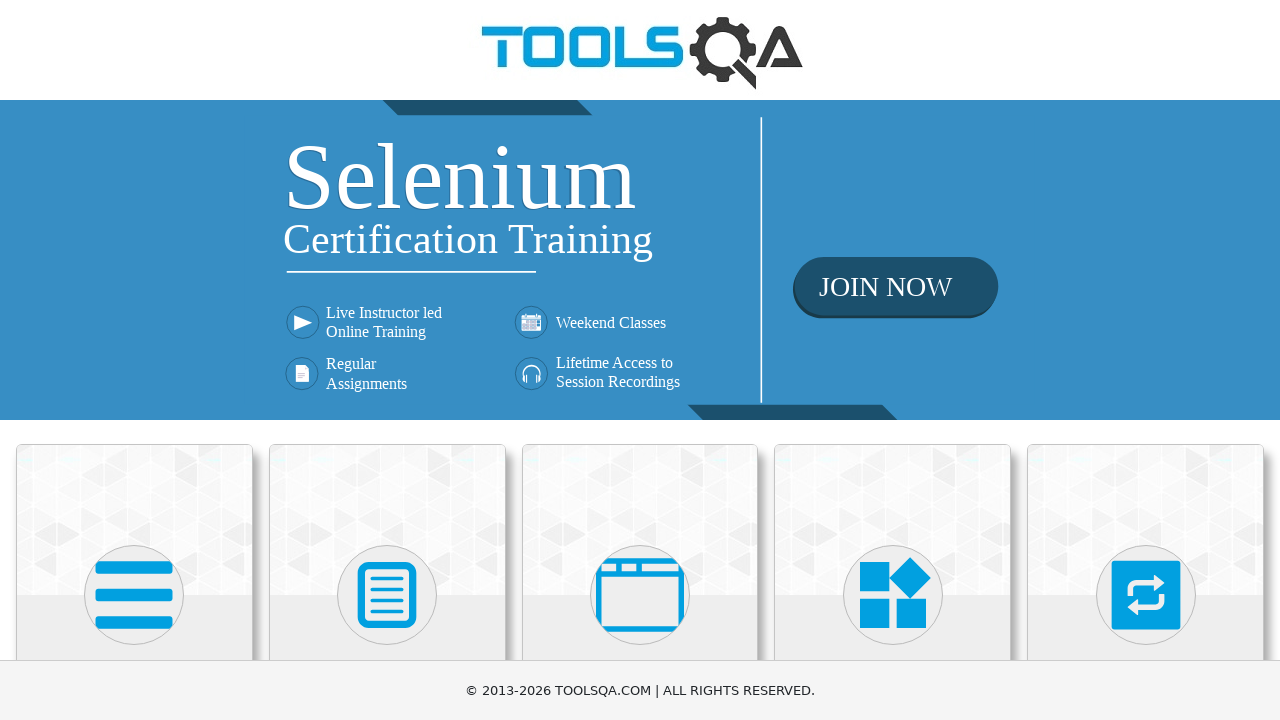

Scrolled down the page by 400 pixels
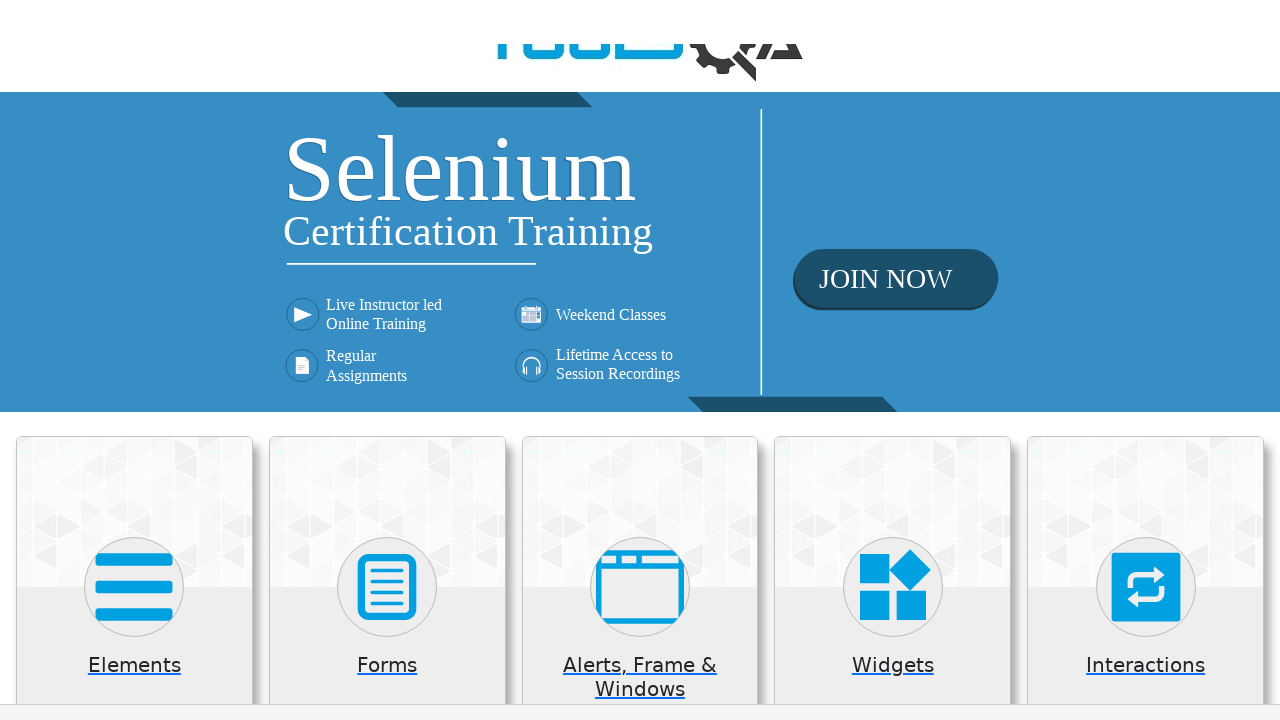

Clicked on 'Alerts, Frame & Windows' section at (640, 285) on xpath=//h5[contains(text(),'Alerts, Frame & Windows')]
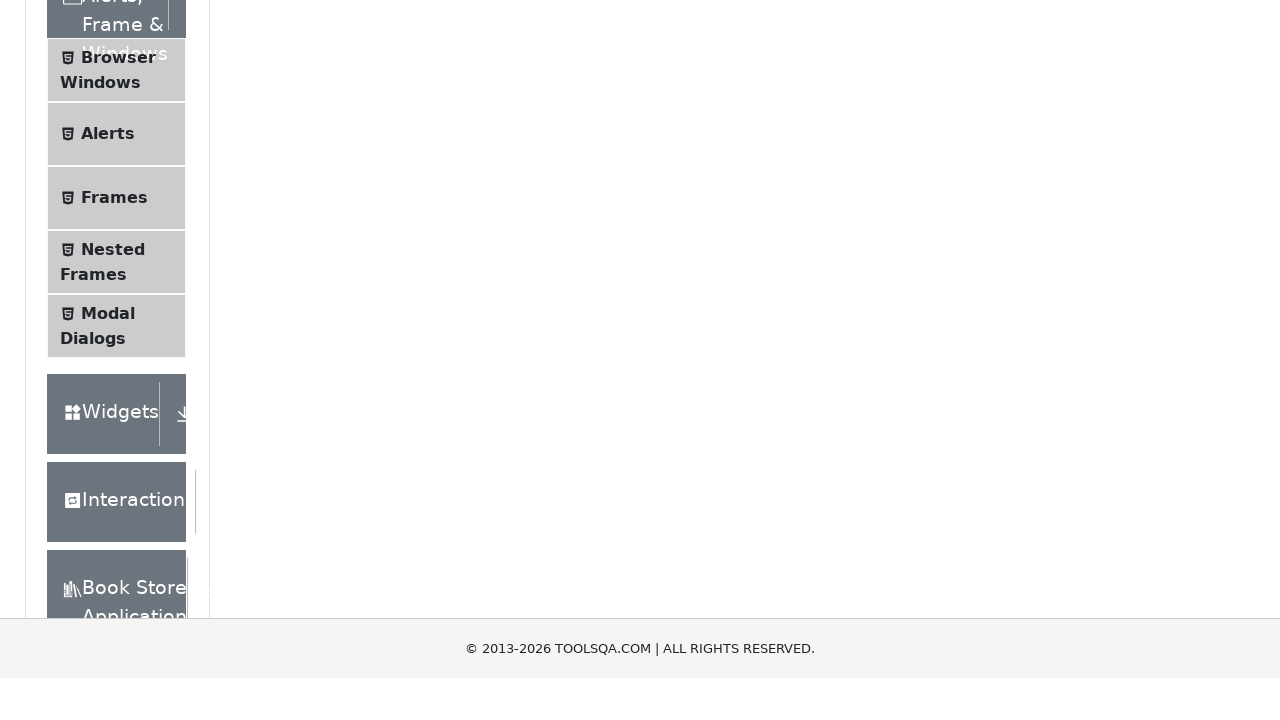

Clicked on 'Alerts' menu item at (108, 176) on xpath=//span[contains(text(),'Alerts')]
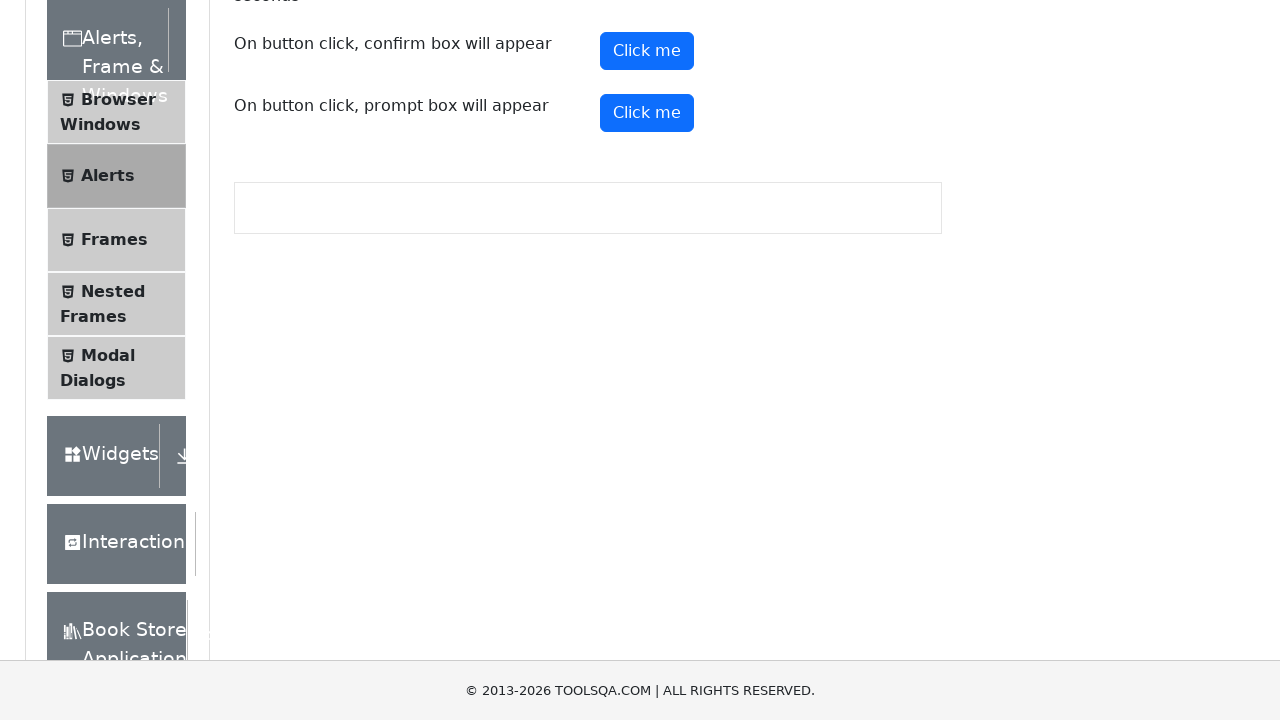

Clicked button to trigger simple alert at (647, 242) on #alertButton
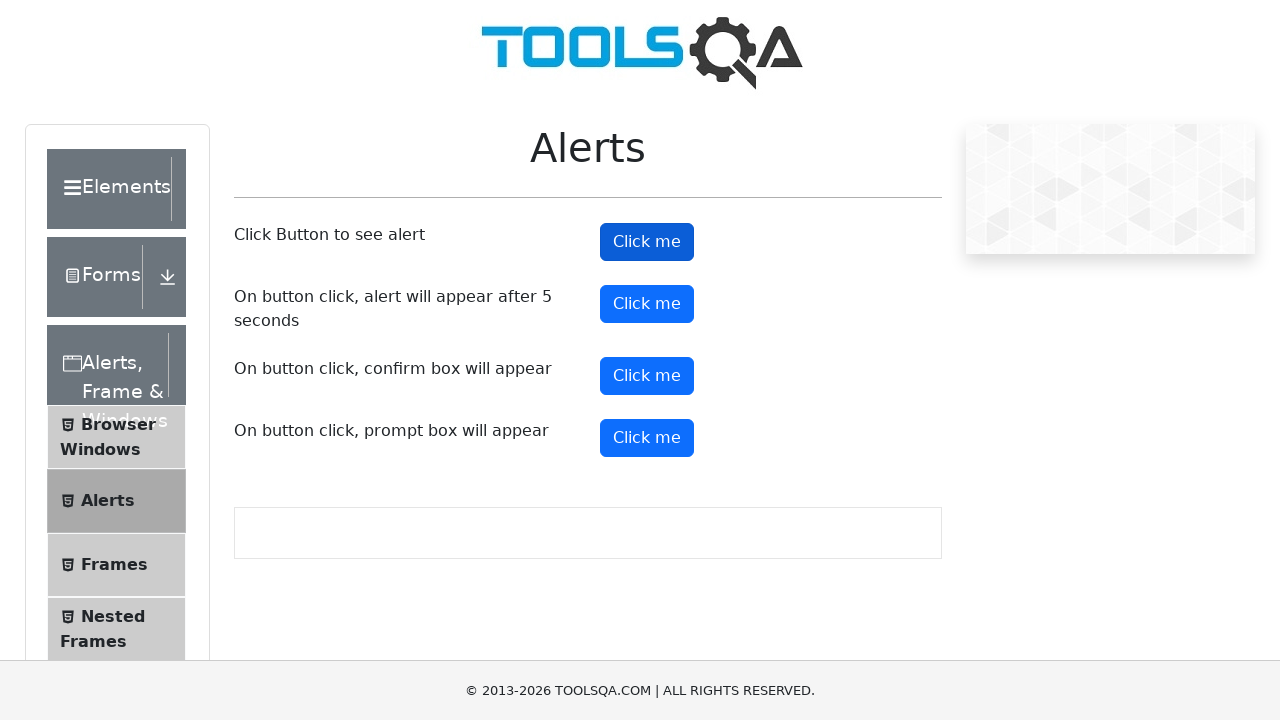

Accepted simple alert dialog
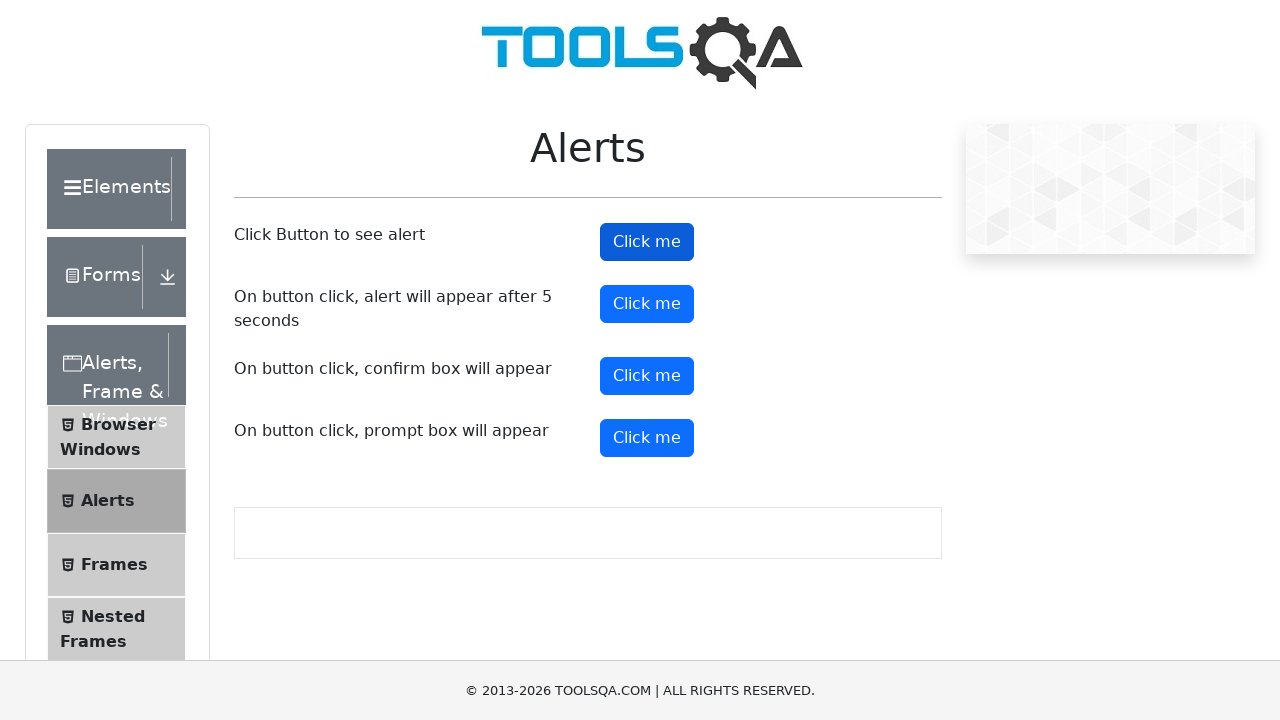

Clicked button to trigger delayed alert at (647, 304) on #timerAlertButton
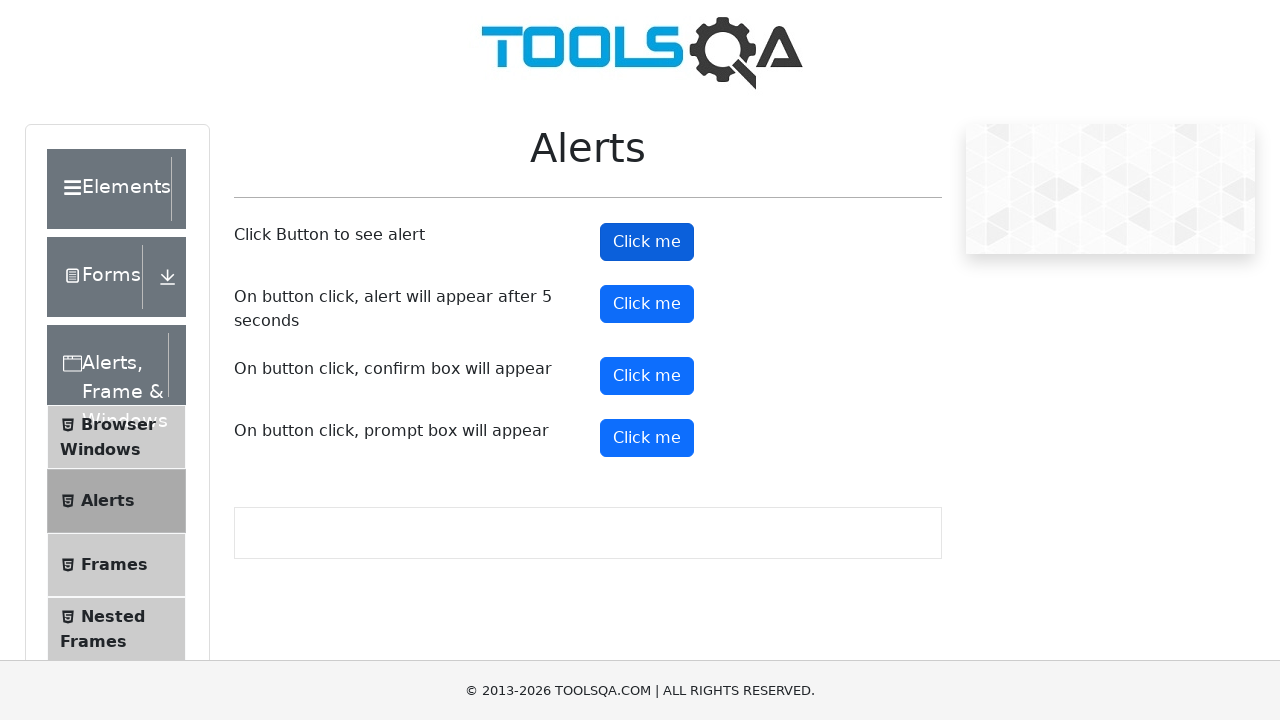

Waited 6 seconds for delayed alert to appear and be handled
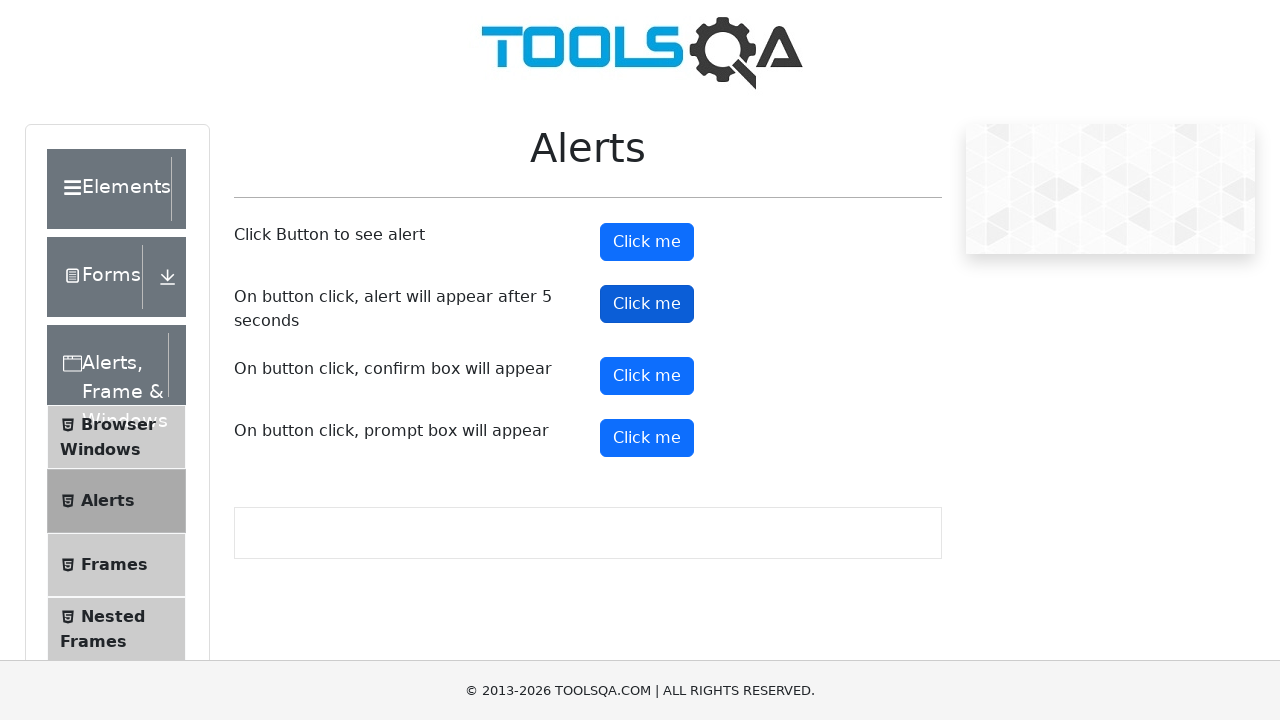

Clicked button to trigger confirmation alert at (647, 376) on #confirmButton
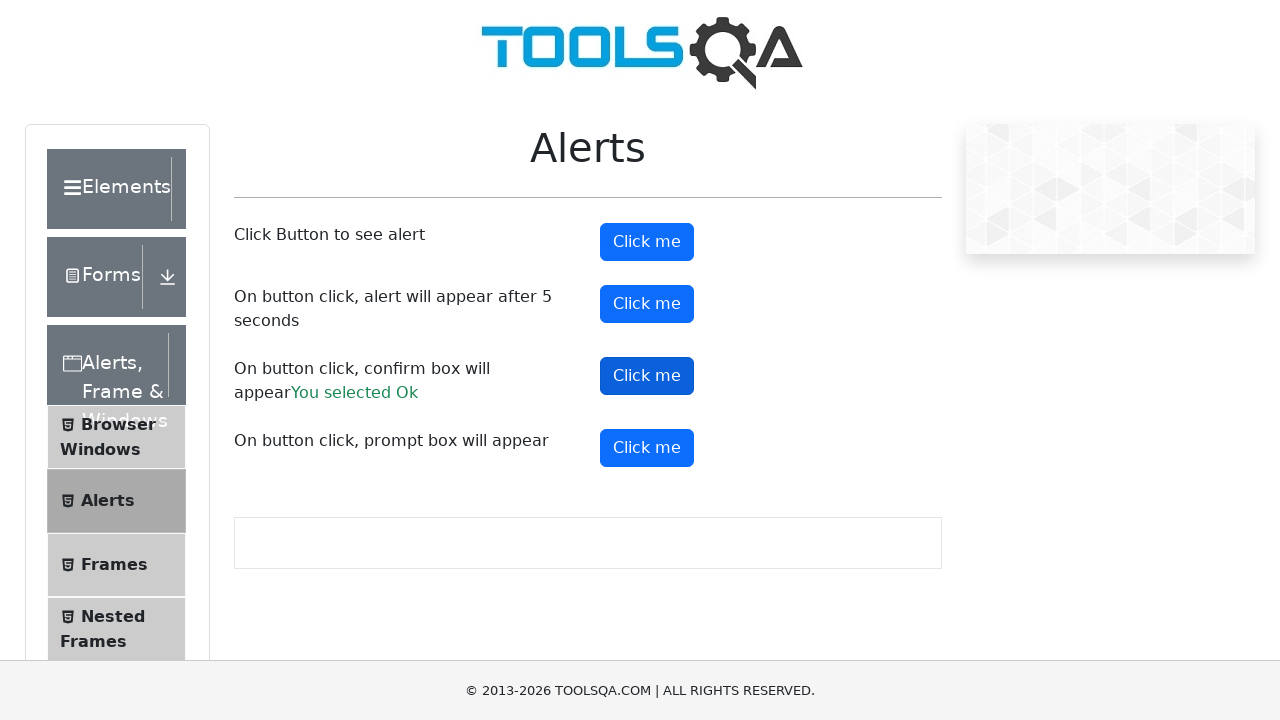

Dismissed confirmation dialog by clicking cancel
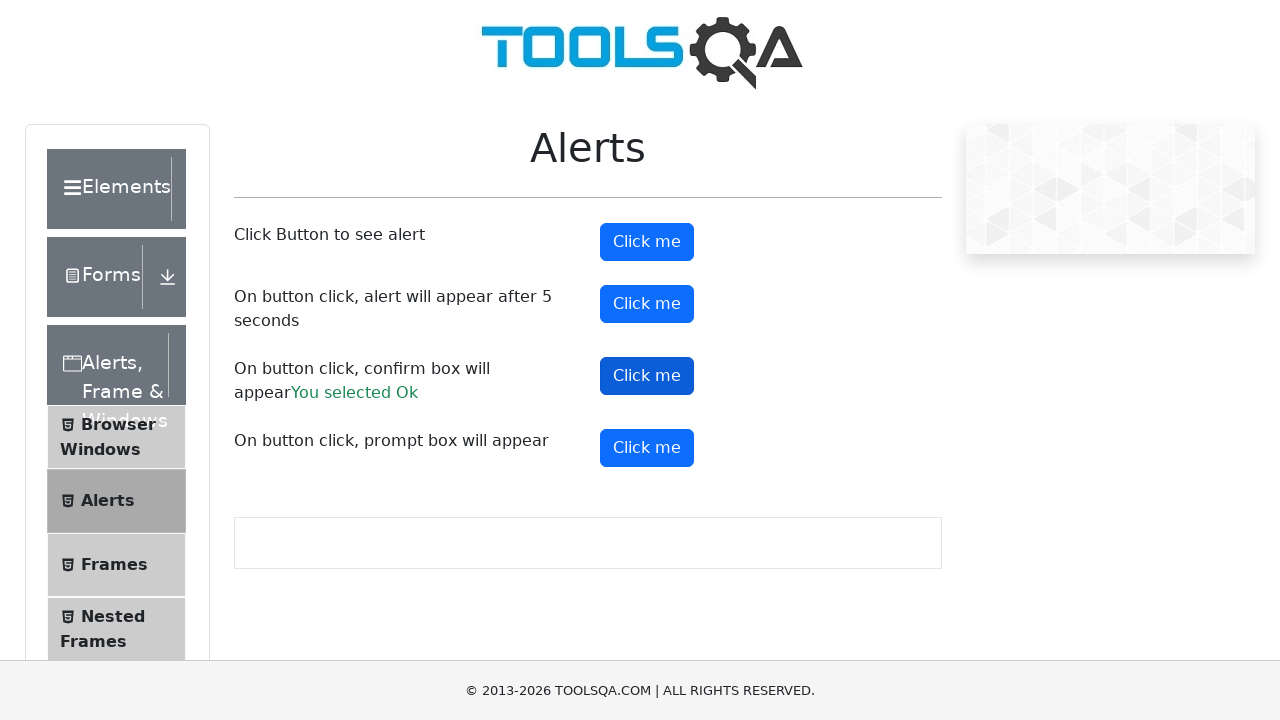

Verified cancel result message is displayed
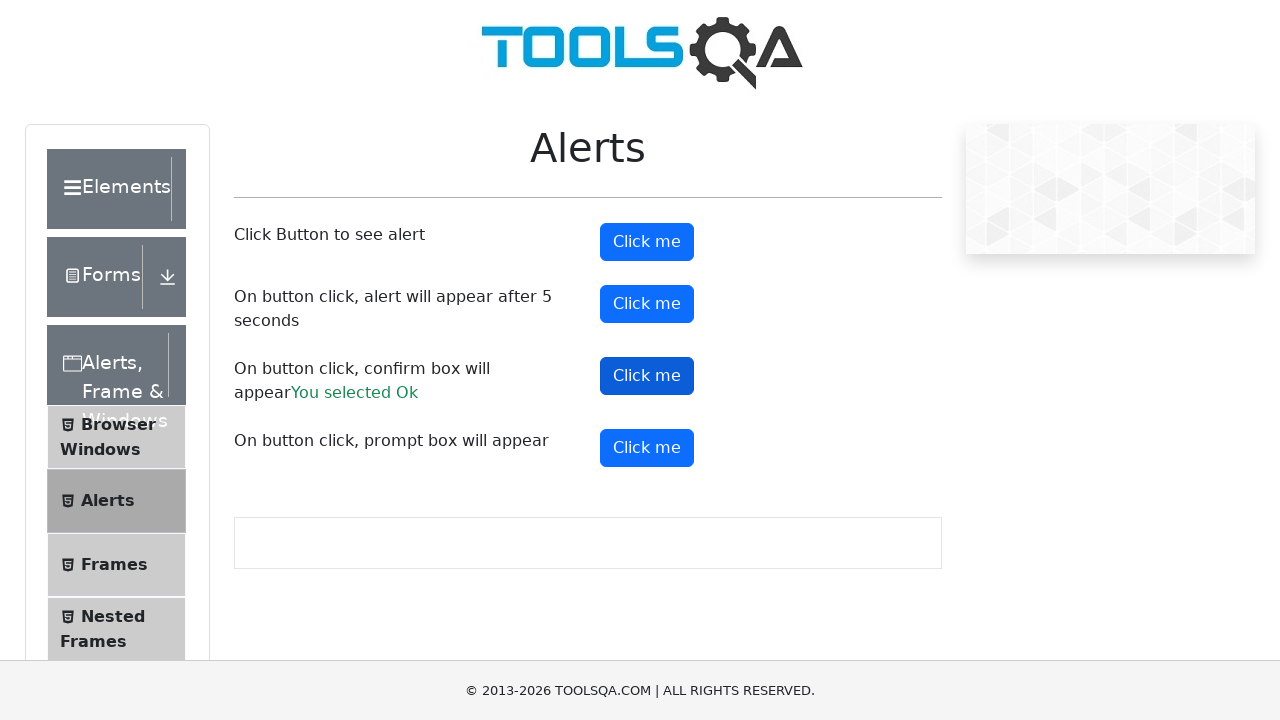

Clicked button to trigger prompt alert at (647, 448) on #promtButton
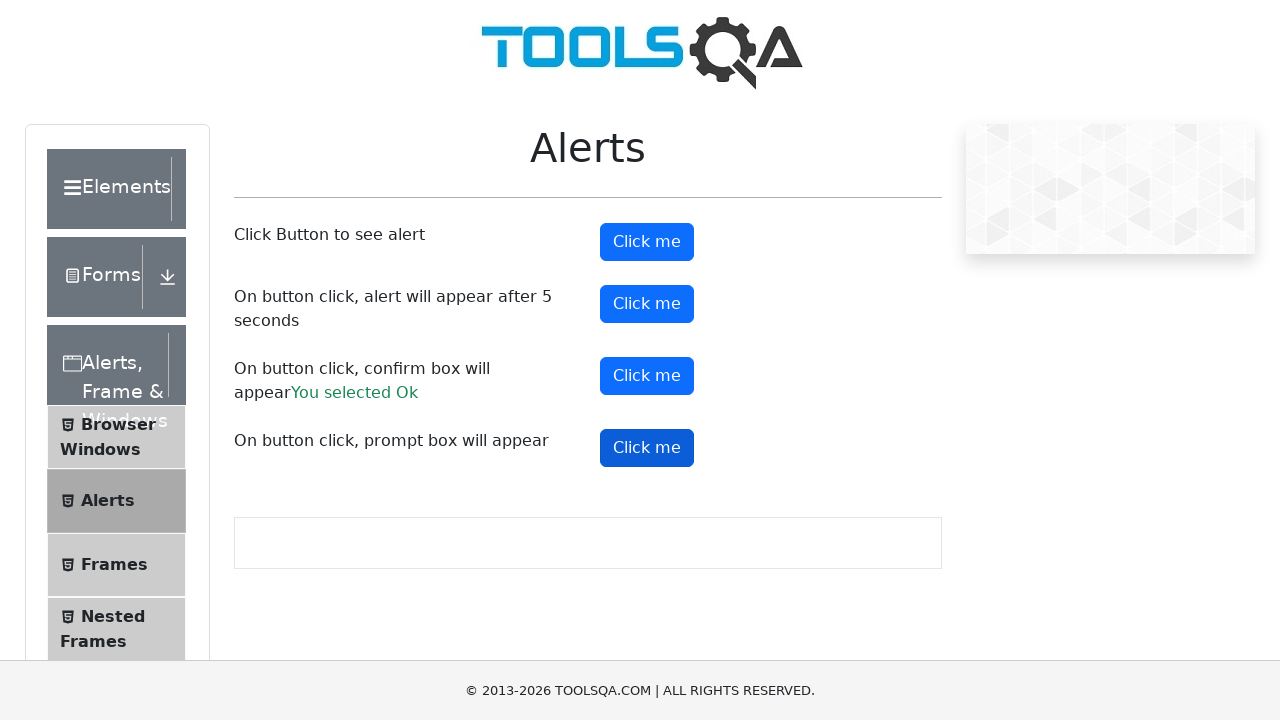

Accepted prompt dialog with text 'Marcelo'
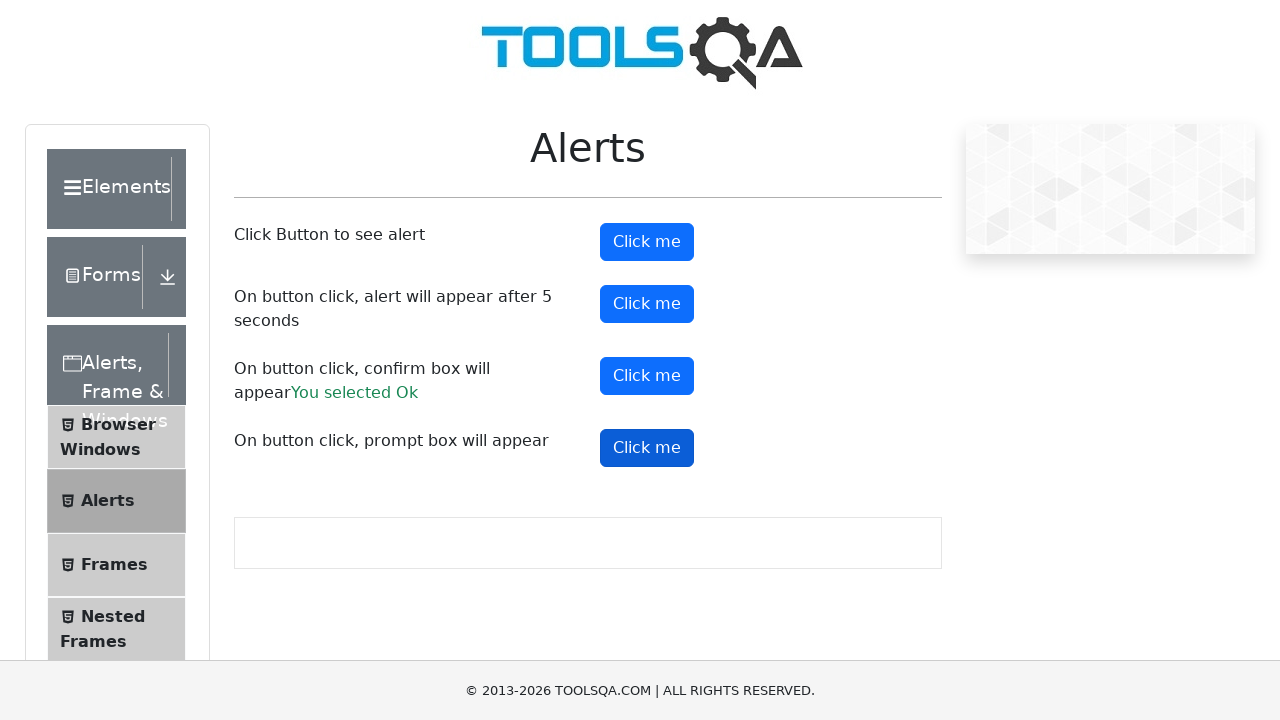

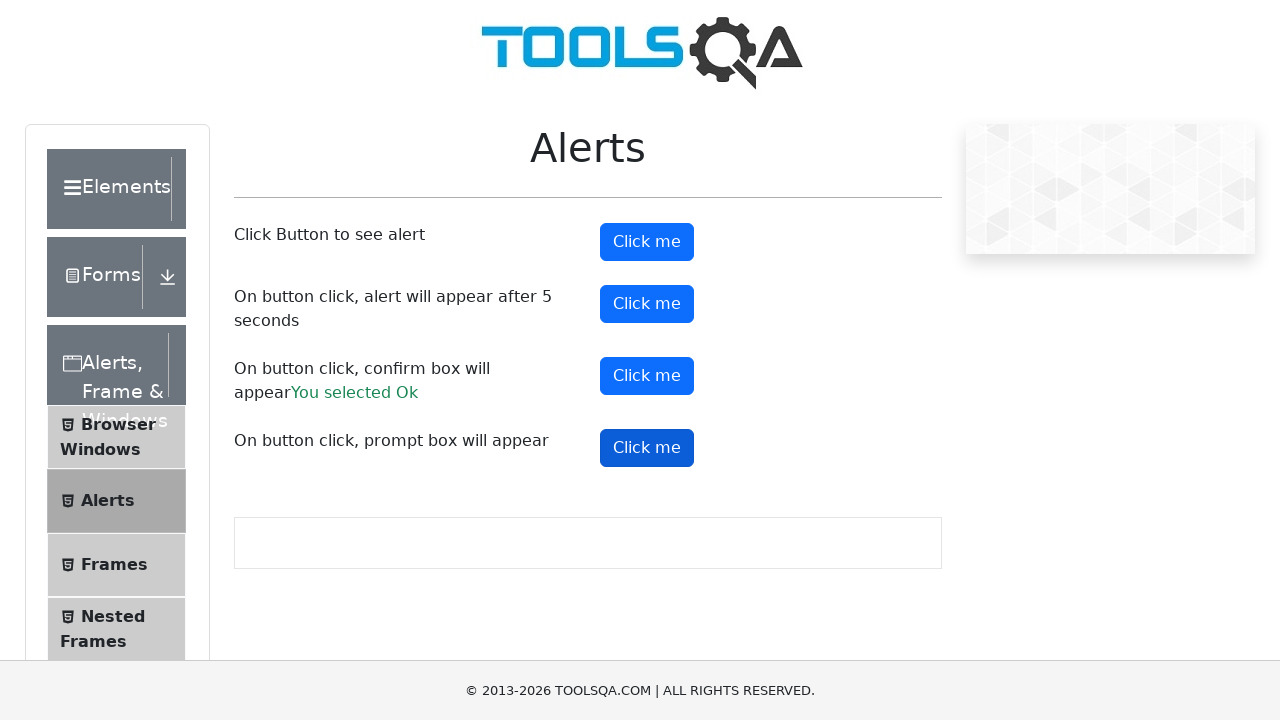